Navigates to Gmail homepage and verifies the page loads by checking that the page title is available

Starting URL: http://gmail.com

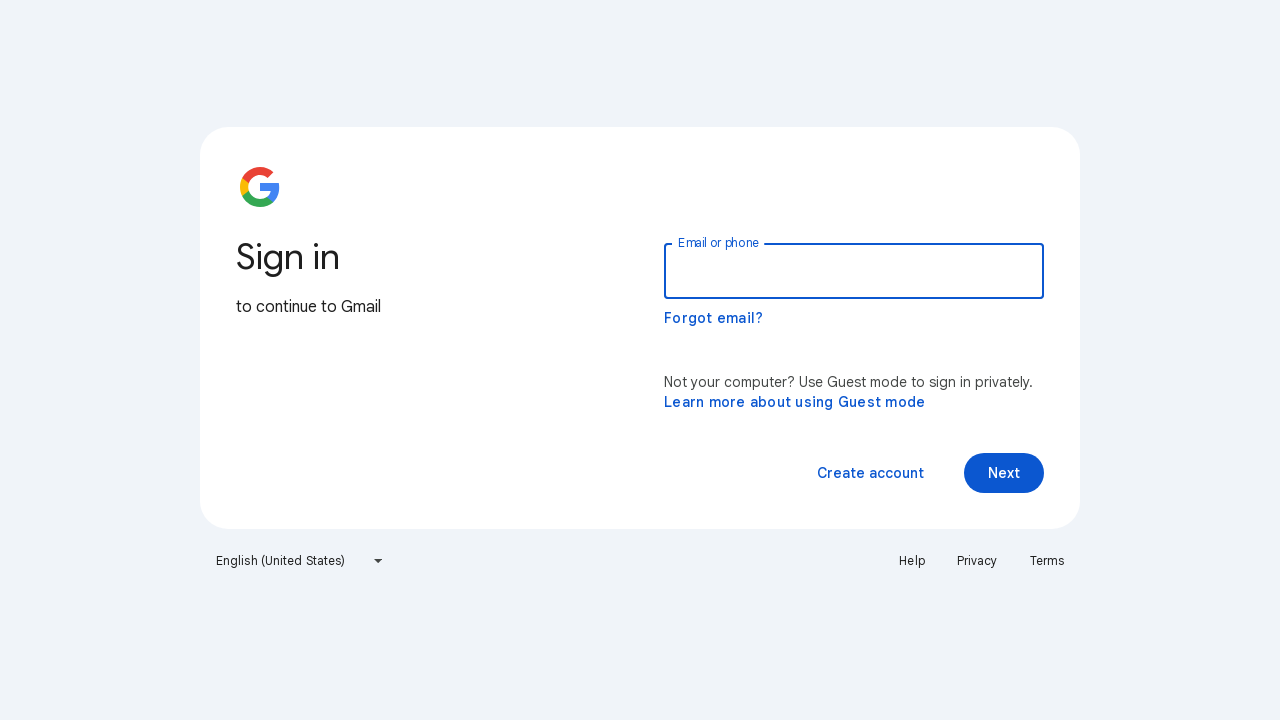

Navigated to Gmail homepage at http://gmail.com
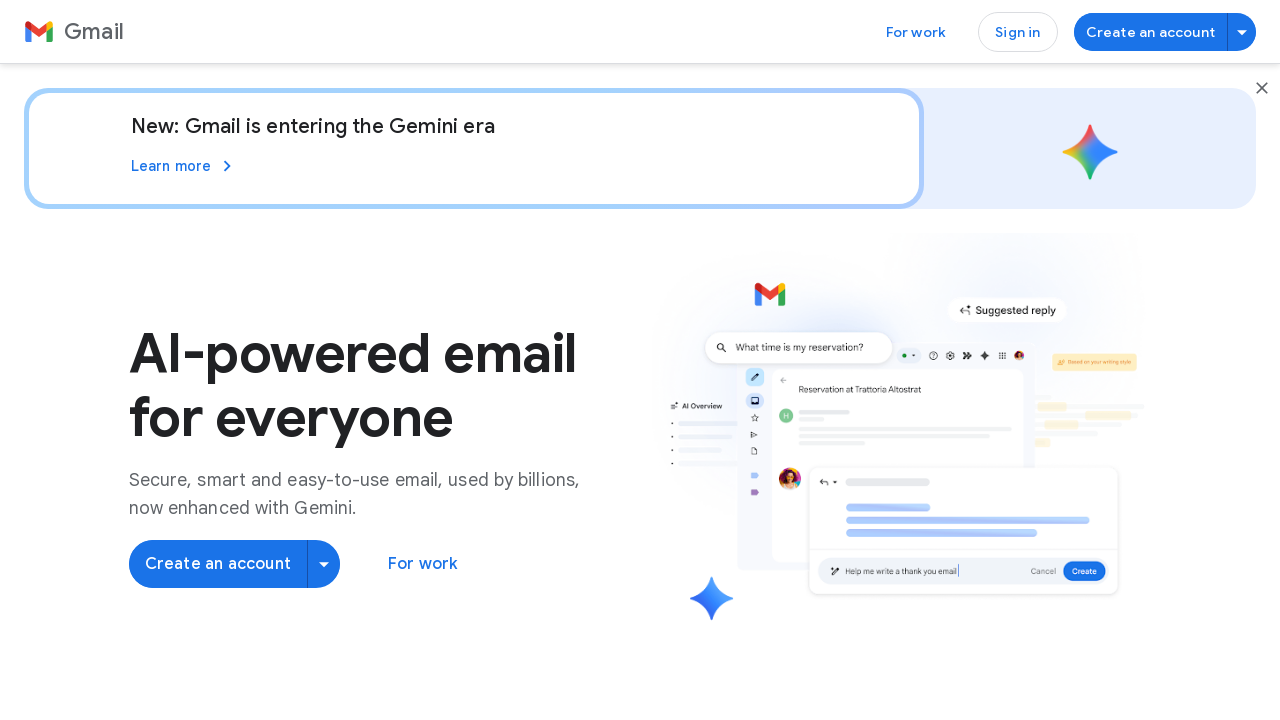

Page loaded and DOM content rendered
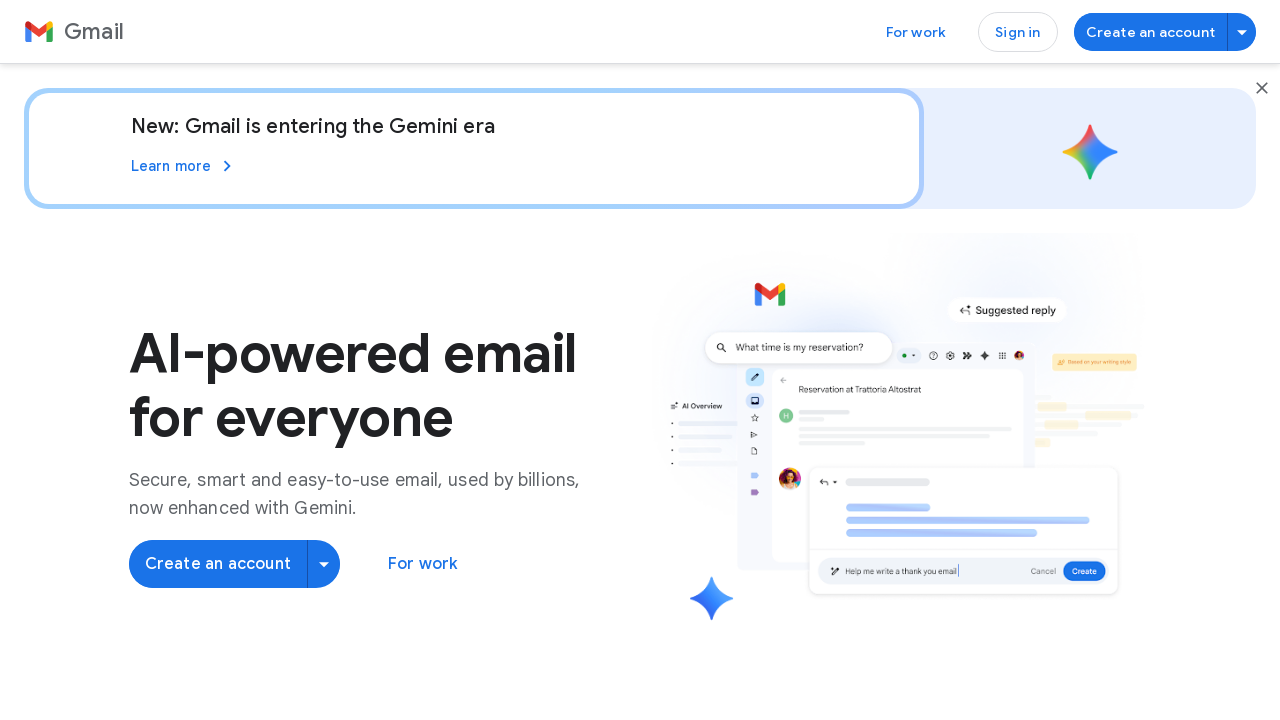

Retrieved page title: Gmail: Secure, AI-Powered Email for Everyone | Google Workspace
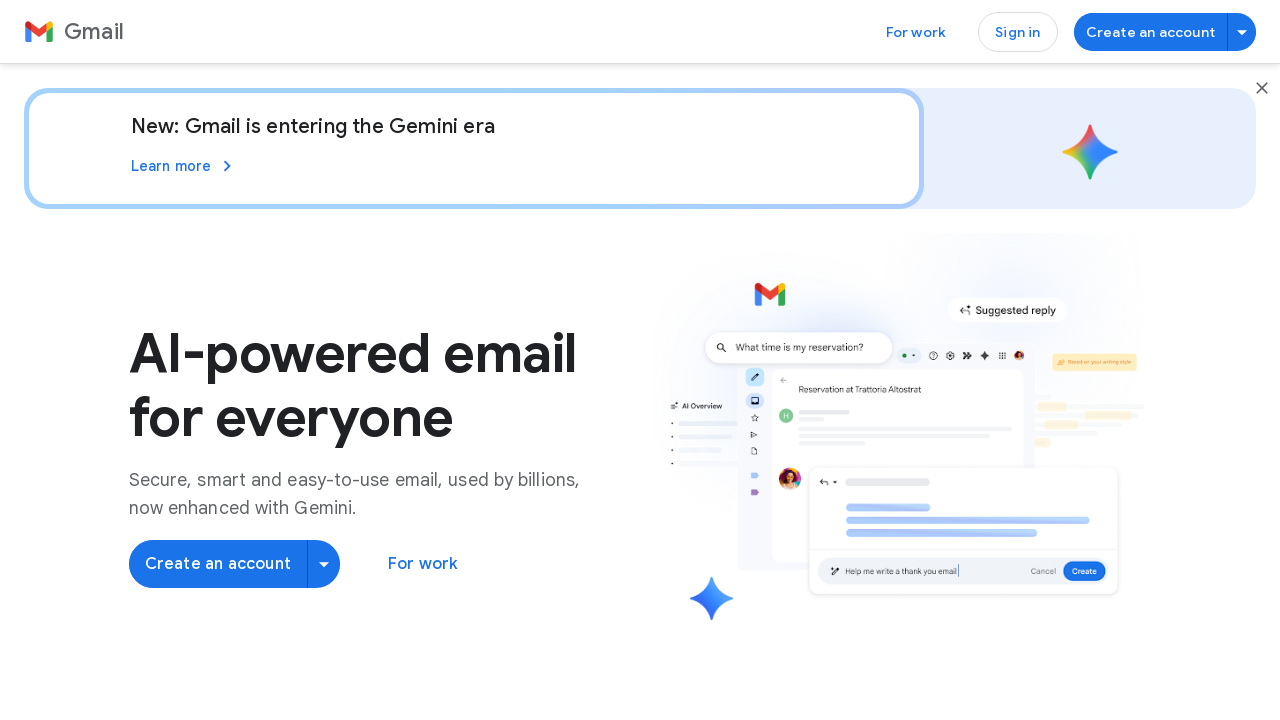

Printed page title to console
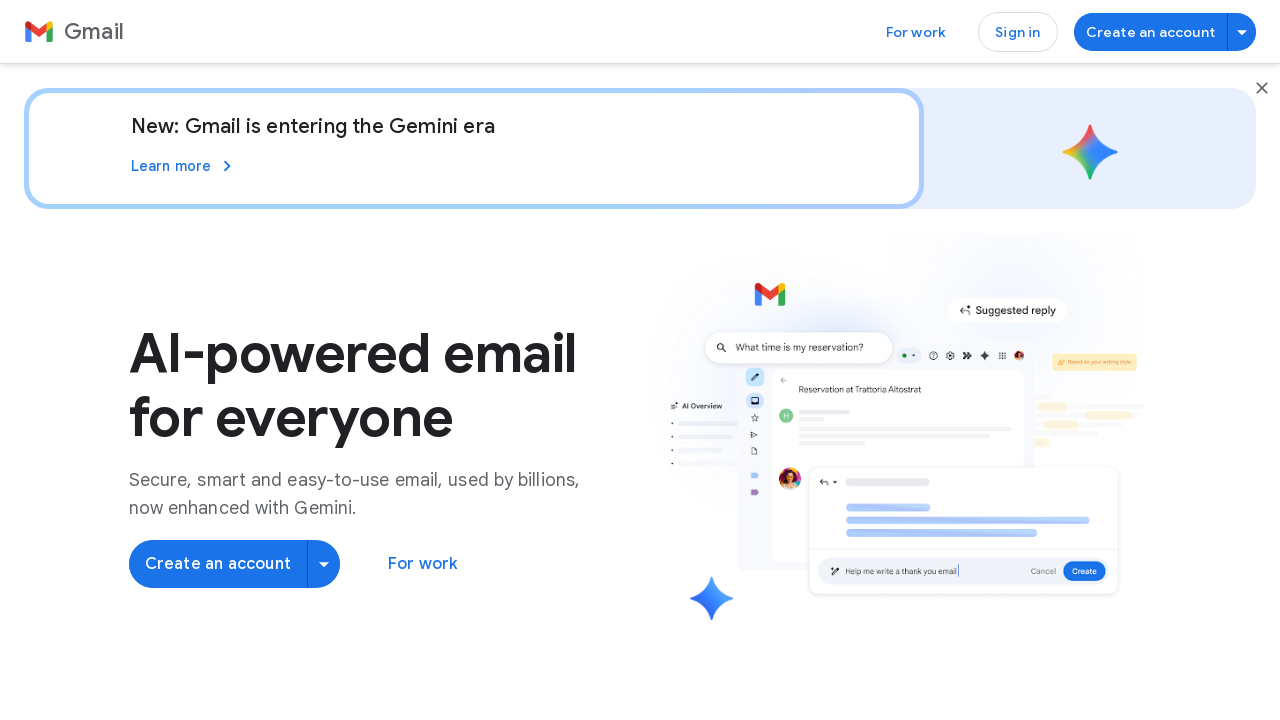

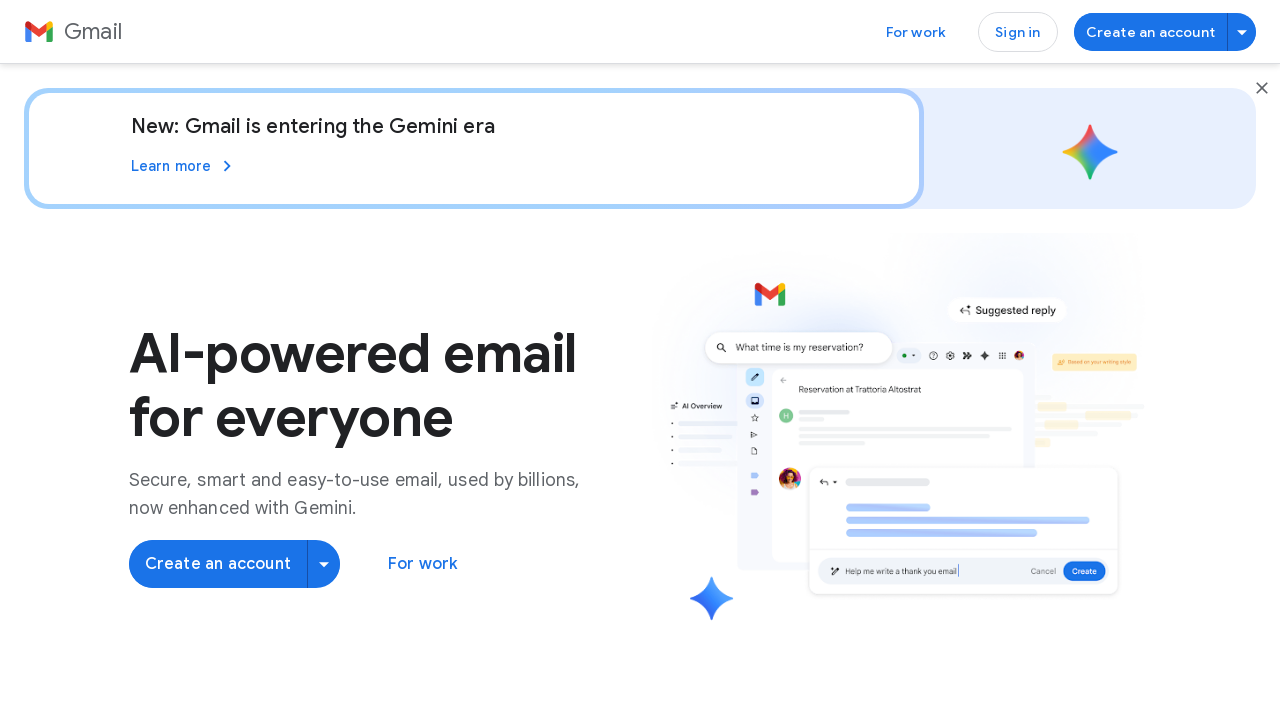